Navigates to an e-commerce site's home page and then opens the registration page in a new window

Starting URL: https://ecommerce-playground.lambdatest.io/index.php?route=common/home

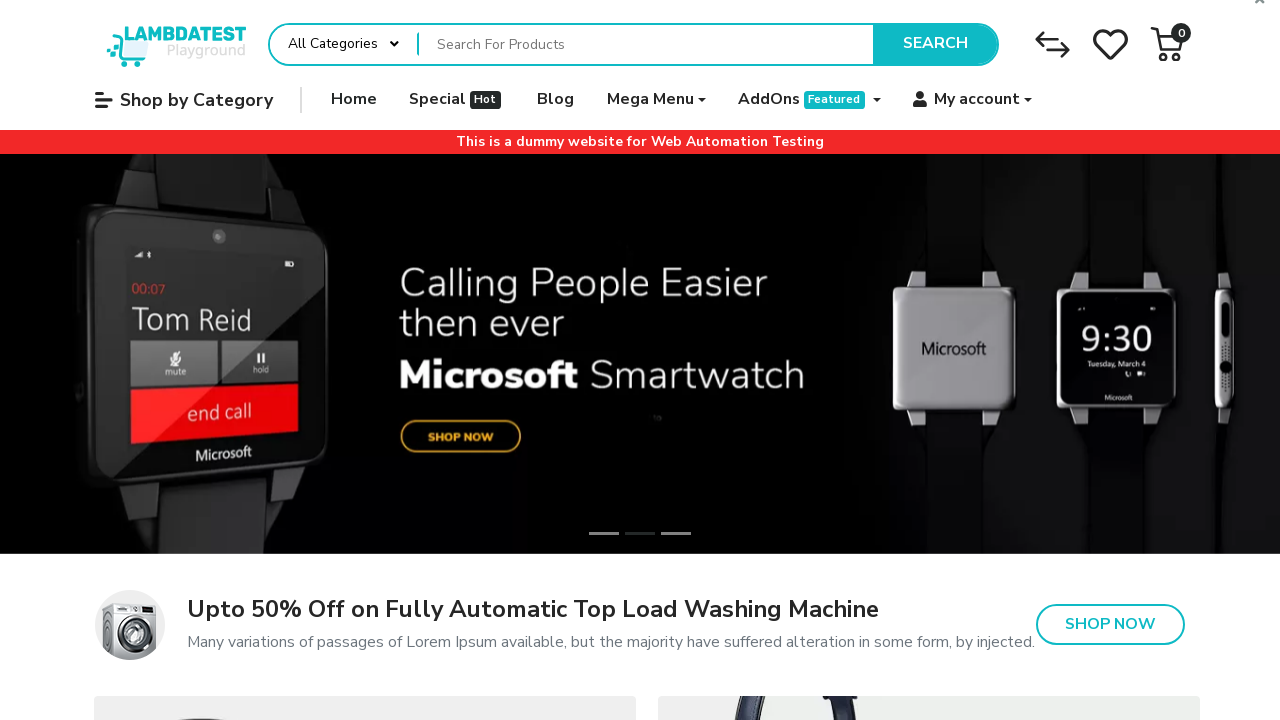

Navigated to e-commerce site home page
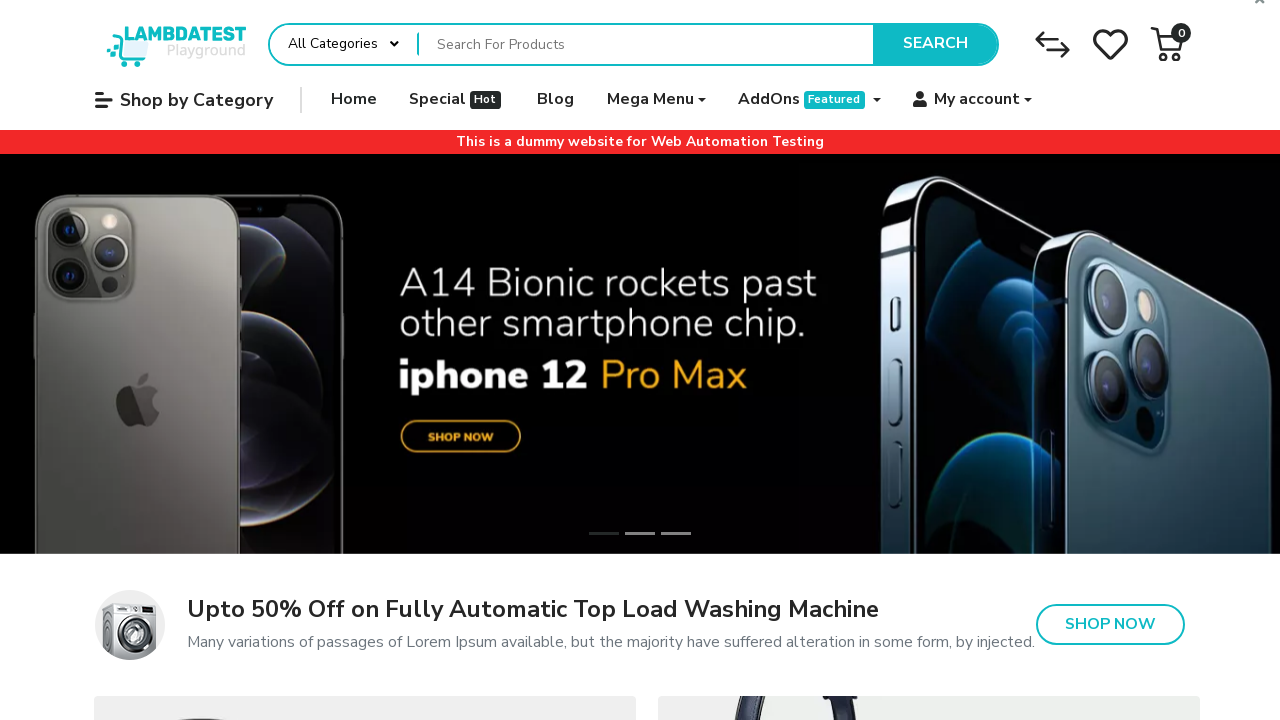

Home page loaded successfully
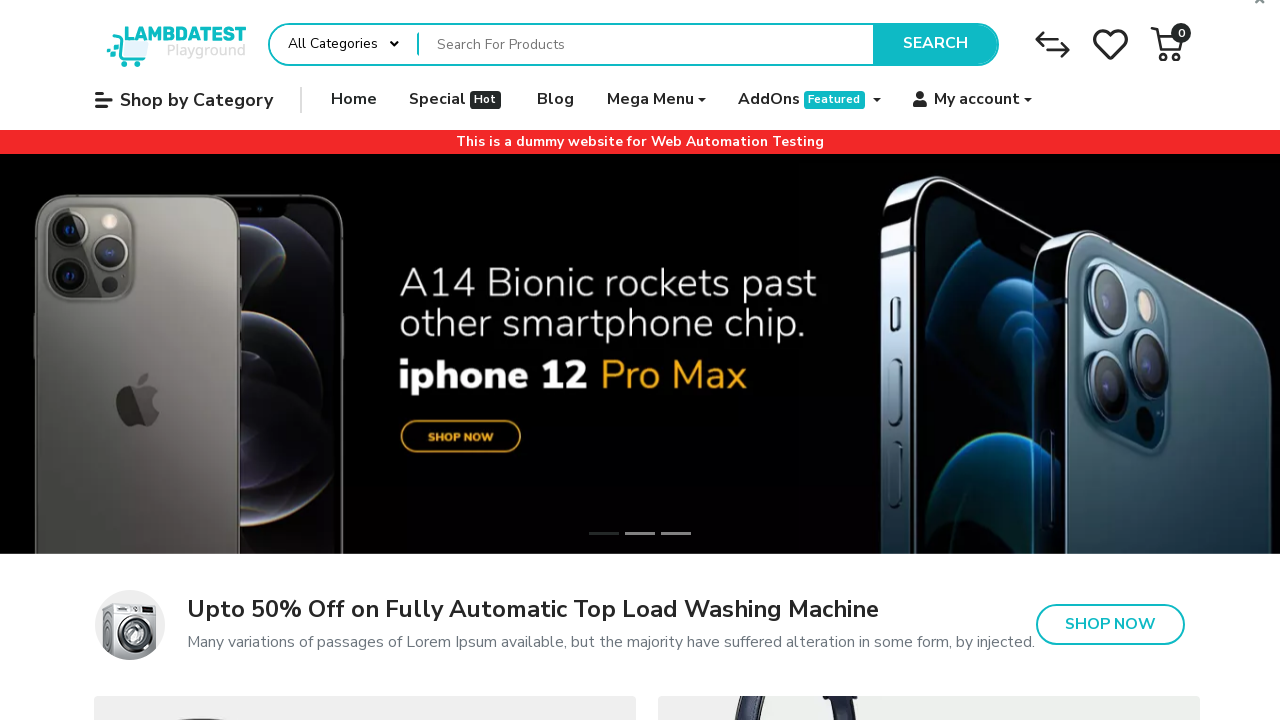

Opened a new browser tab
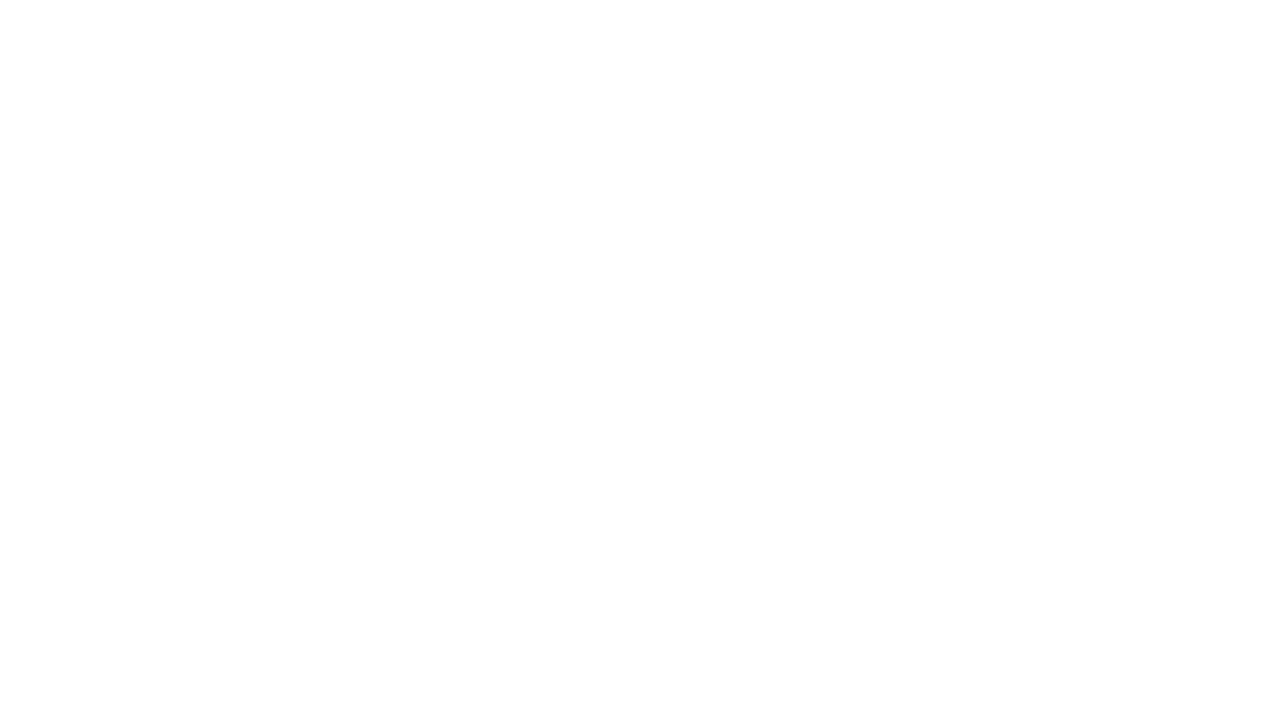

Navigated to registration page in new tab
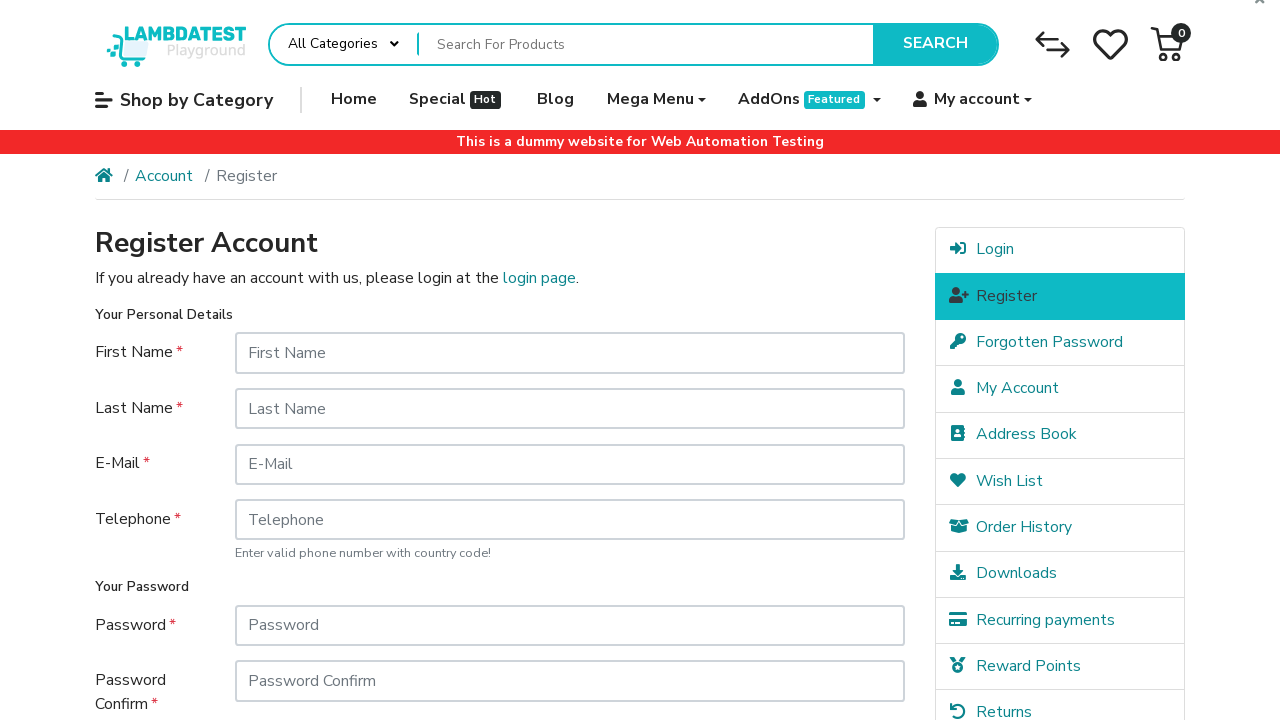

Registration page loaded successfully
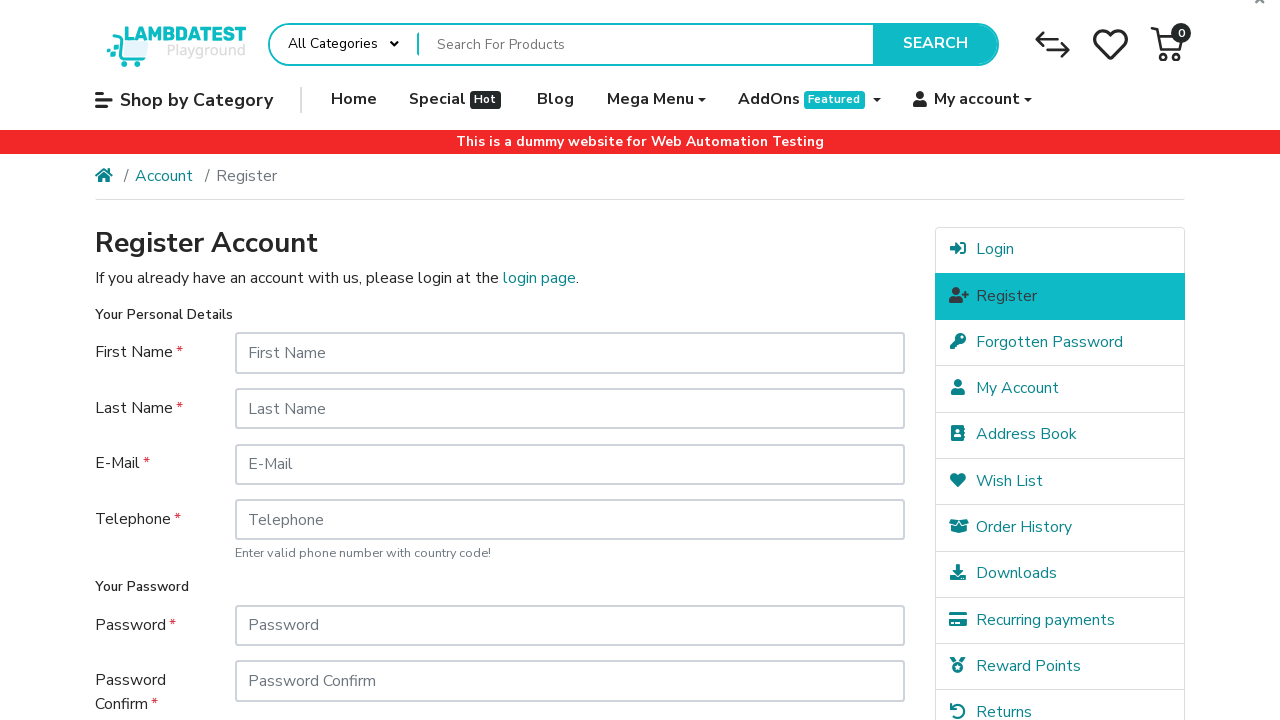

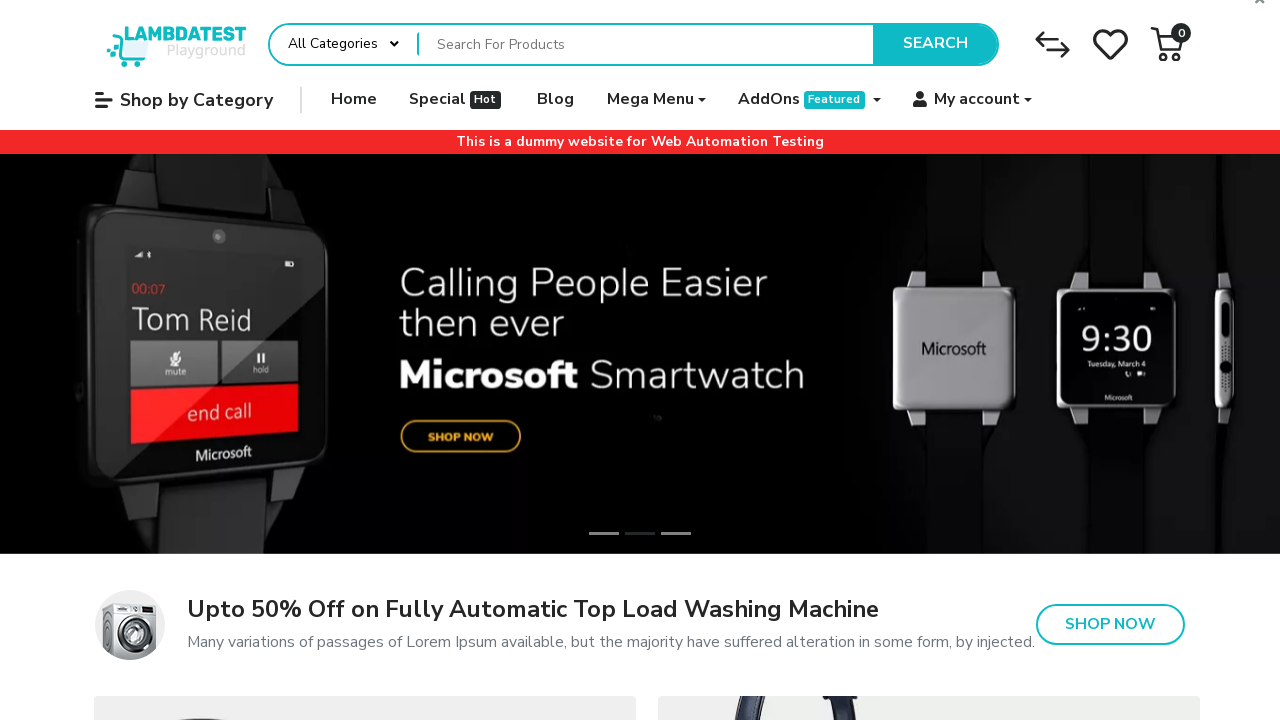